Tests the shopping cart functionality on BrowserStack demo site by verifying the page loads correctly, checking that an iPhone 12 product is displayed, adding it to cart, and verifying the item appears in the cart.

Starting URL: https://bstackdemo.com/

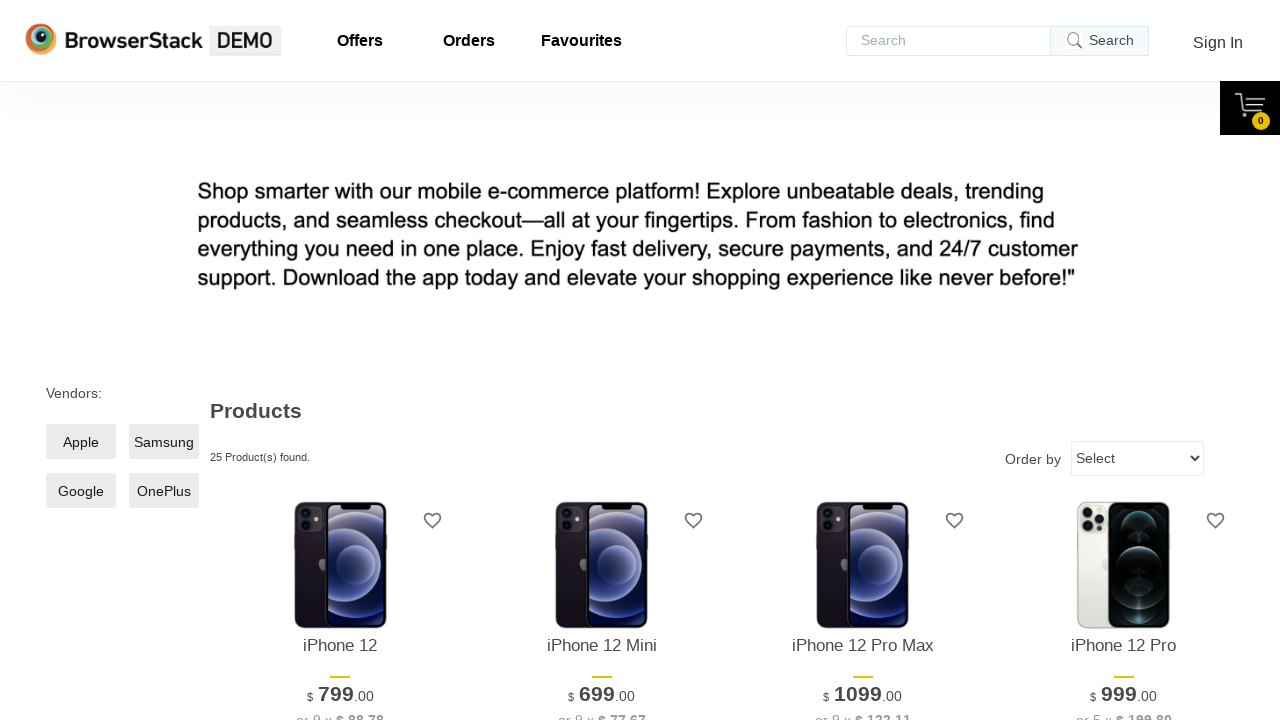

Waited for page to load and verified title contains 'StackDemo'
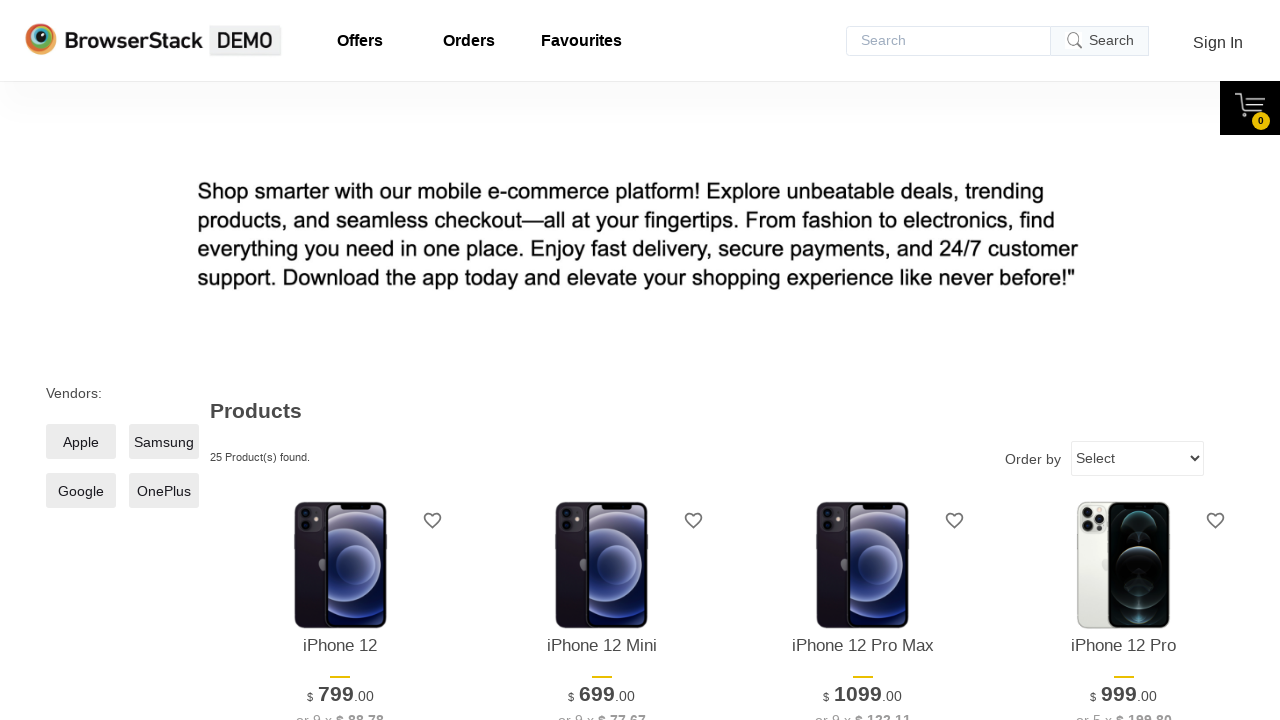

Located first product item on the page
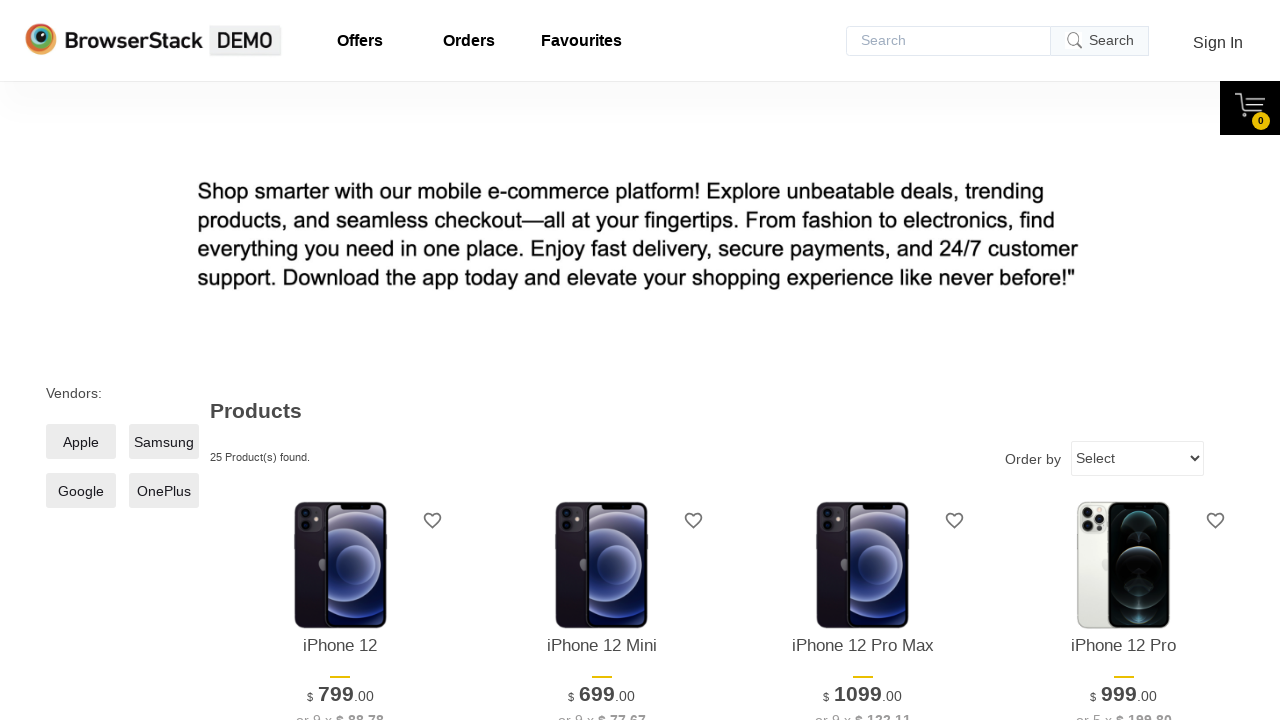

Retrieved text content of first product item
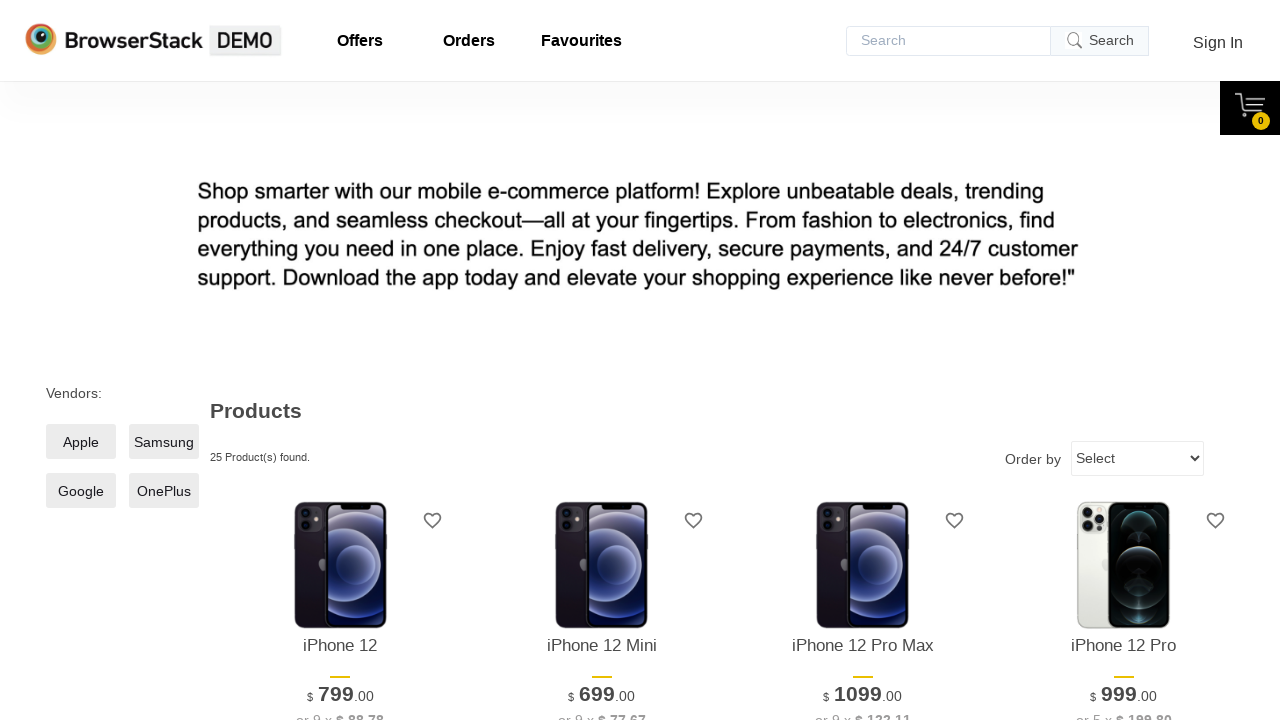

Verified first item is iPhone 12
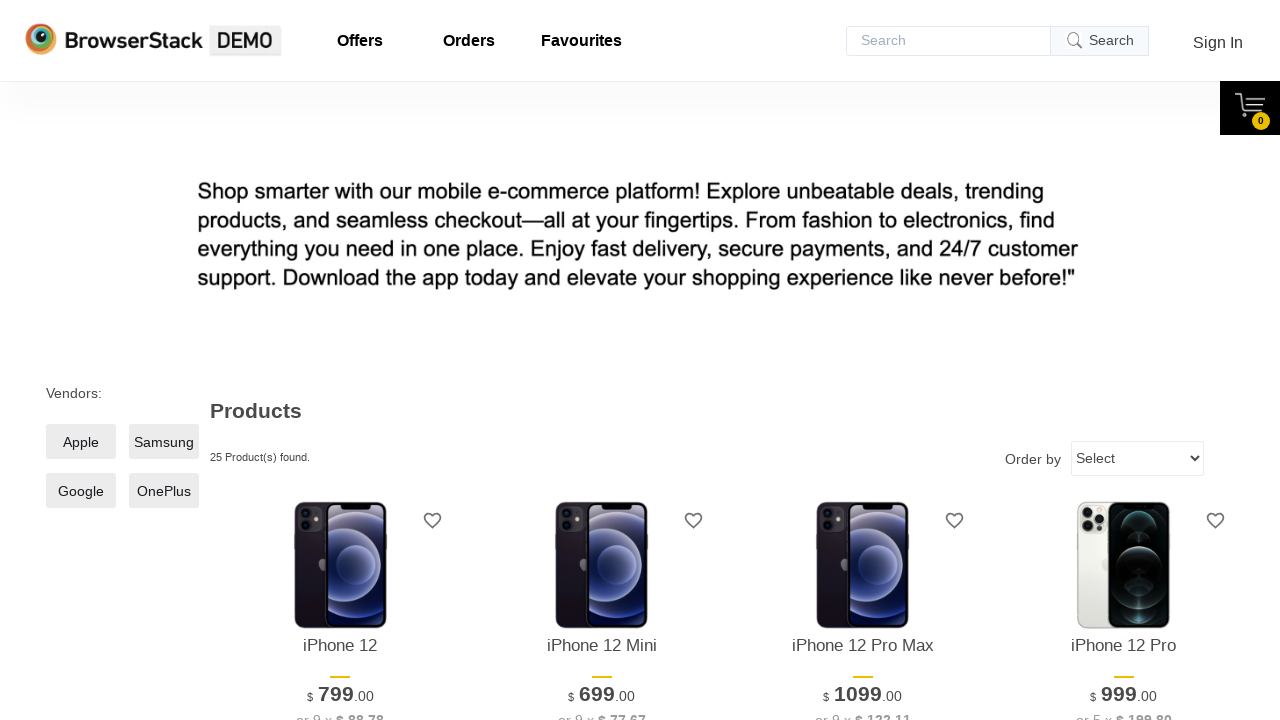

Waited for 'Add to cart' button to be visible
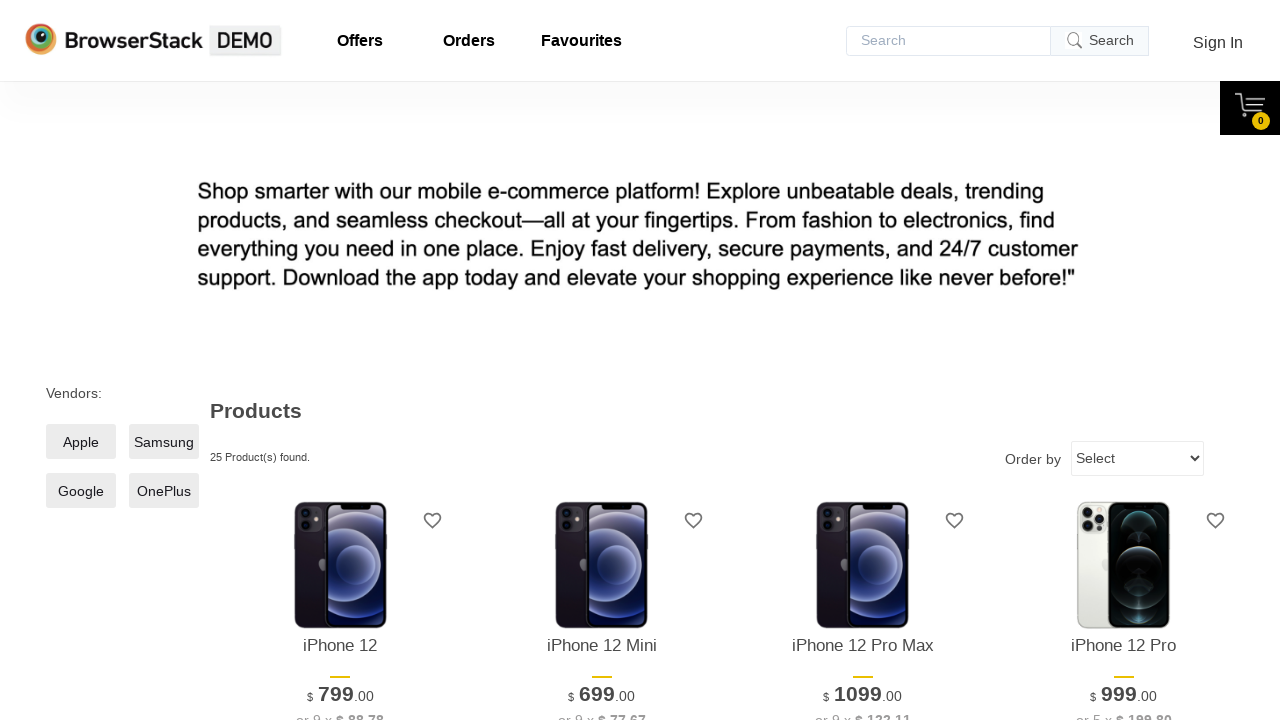

Clicked 'Add to cart' button for iPhone 12 at (340, 361) on xpath=//*[@id="1"]/div[4]
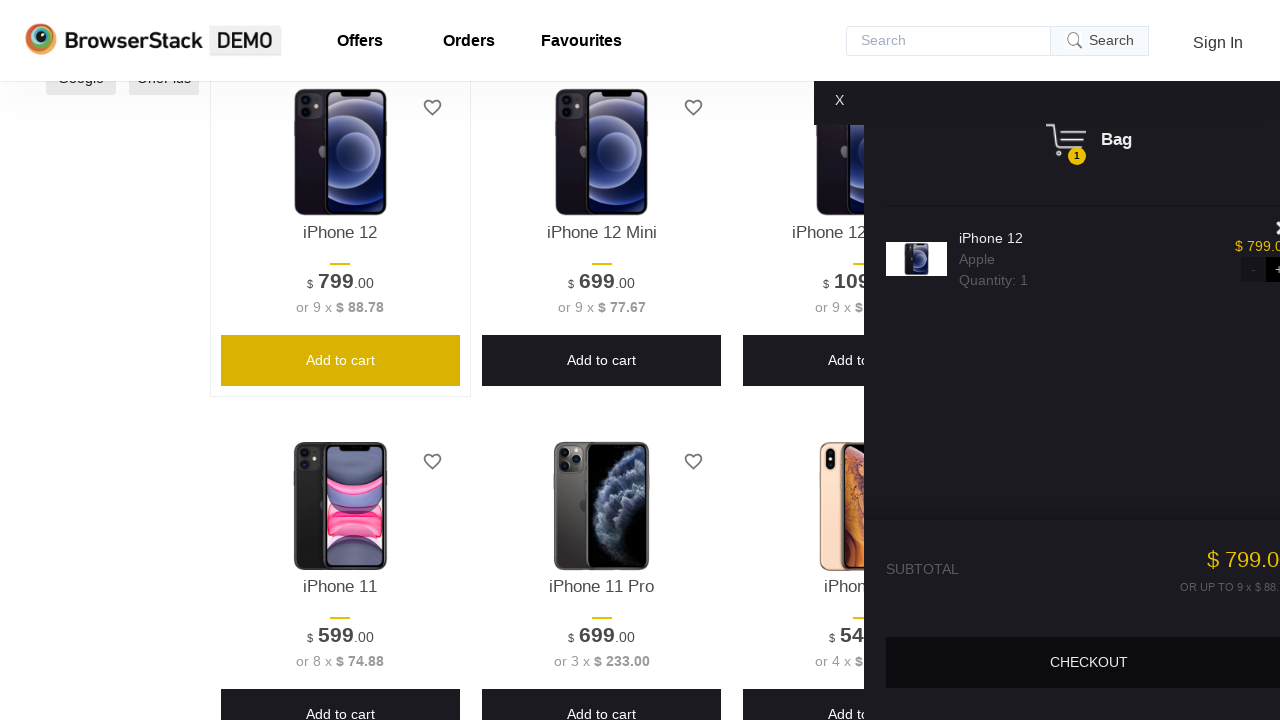

Waited for shopping cart to slide open
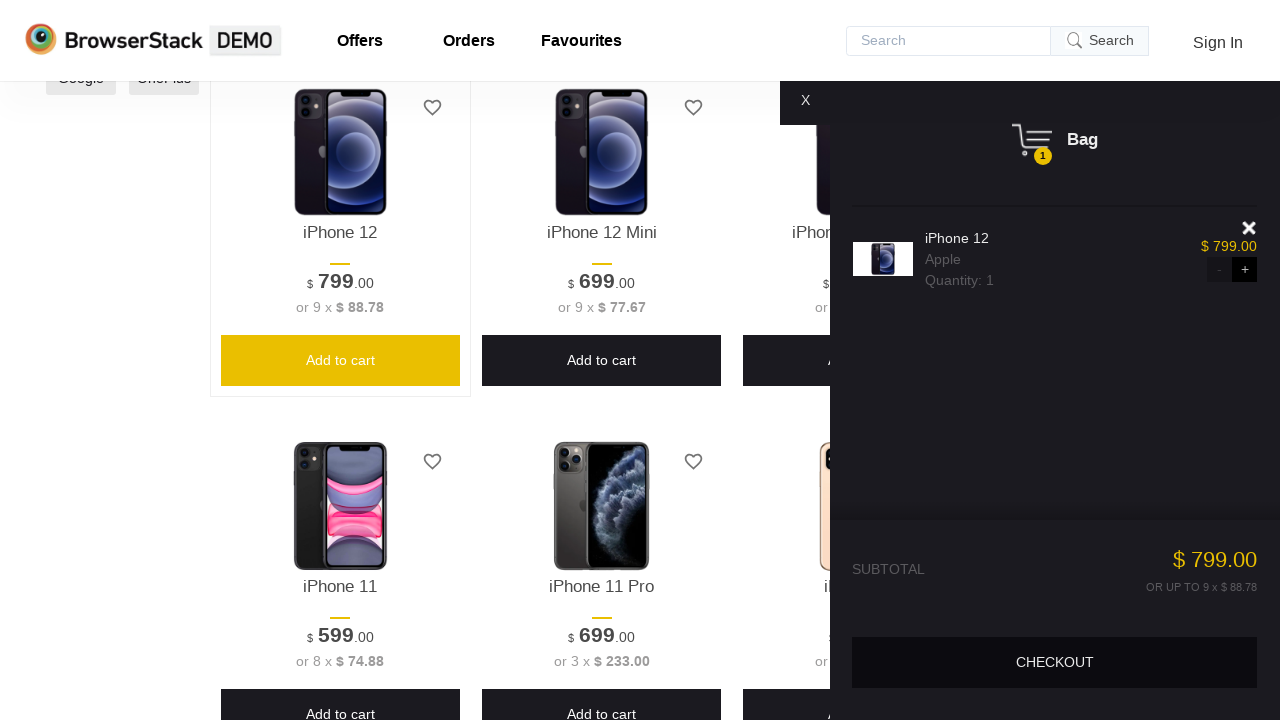

Located item in shopping cart
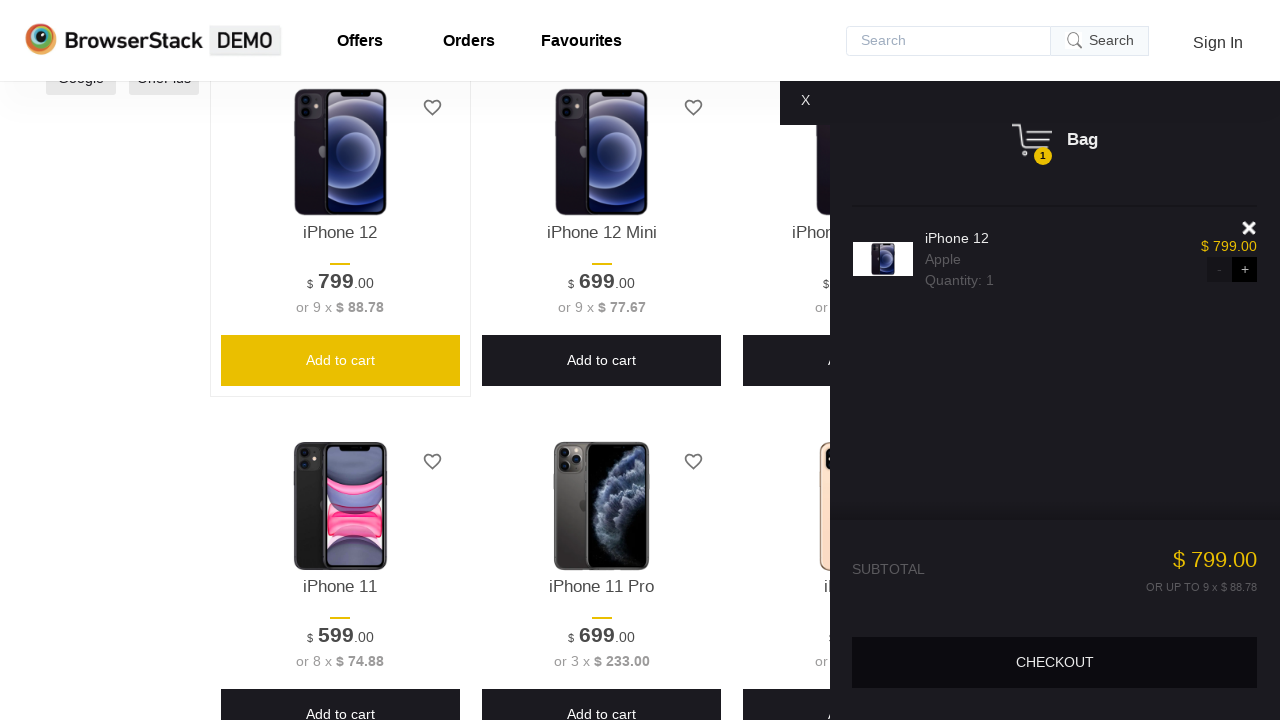

Retrieved text content of item in shopping cart
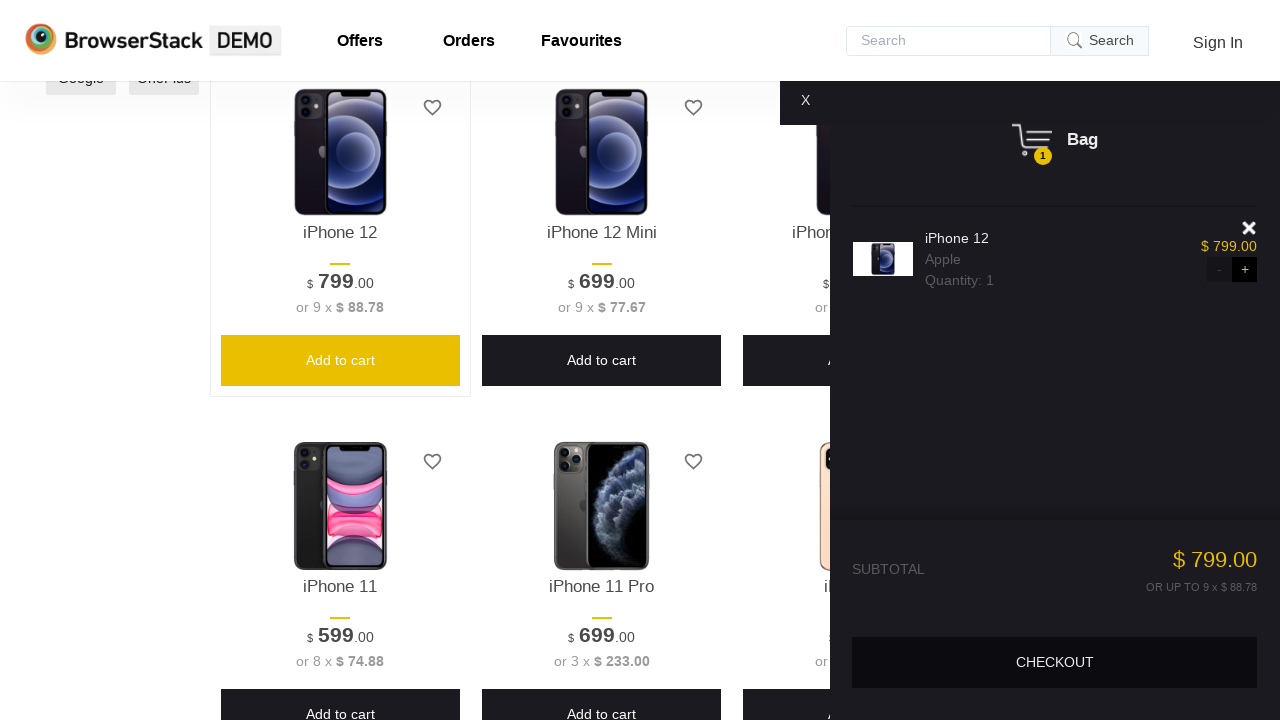

Verified iPhone 12 item in cart matches the item that was added
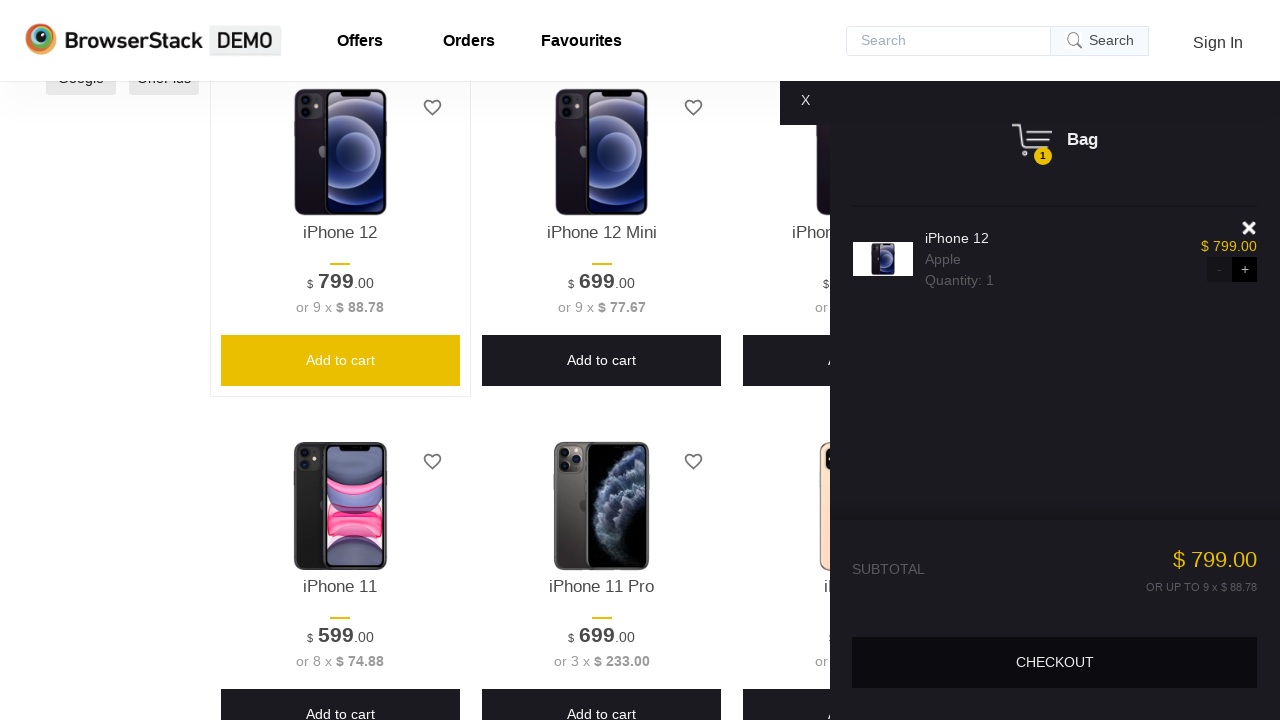

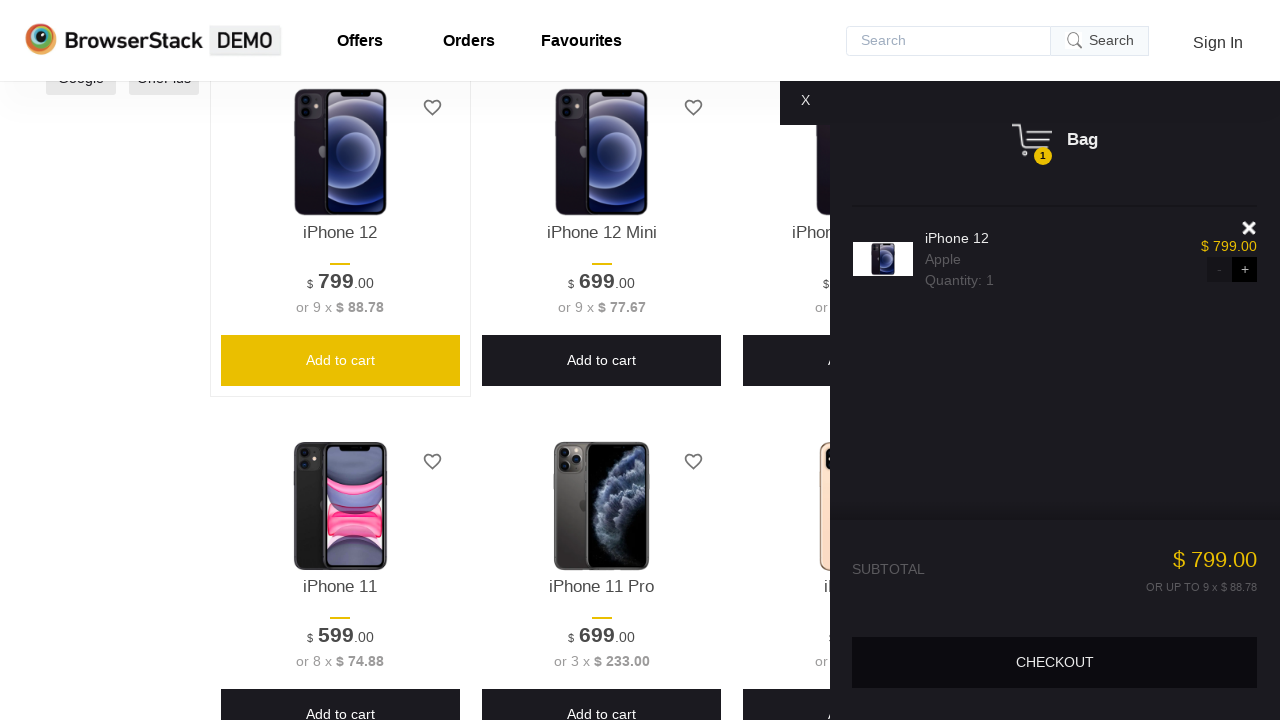